Tests checkbox and radio button interactions on W3Schools custom checkbox tutorial page by checking/unchecking checkboxes and selecting a radio button.

Starting URL: https://www.w3schools.com/howto/howto_css_custom_checkbox.asp

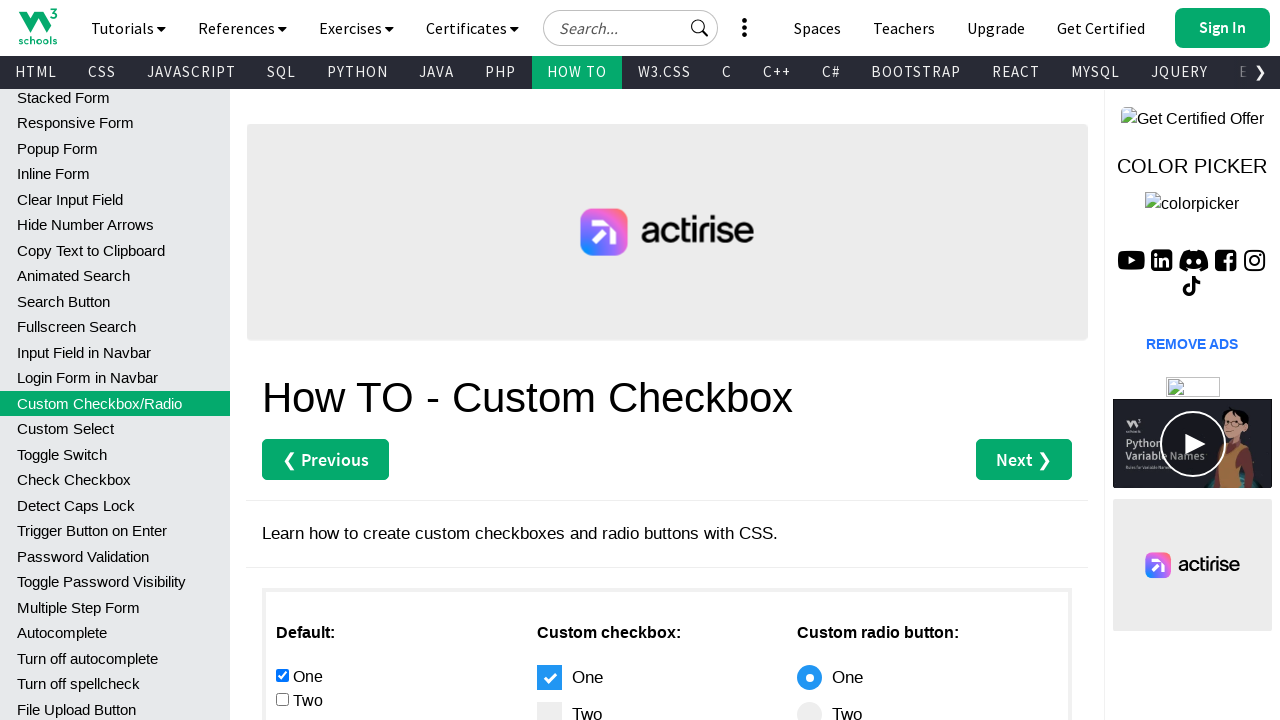

Located all checkboxes in main div
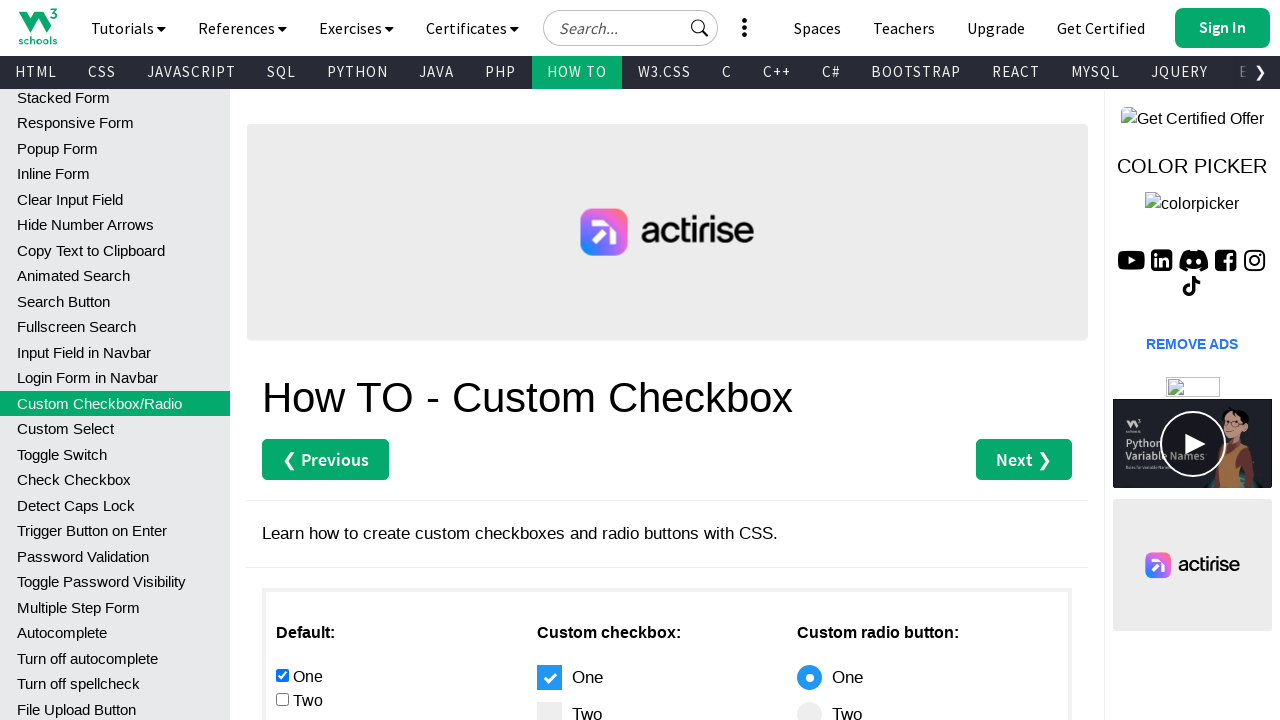

Checked the second checkbox at (282, 699) on #main div :nth-child(1) input[type="checkbox"] >> nth=1
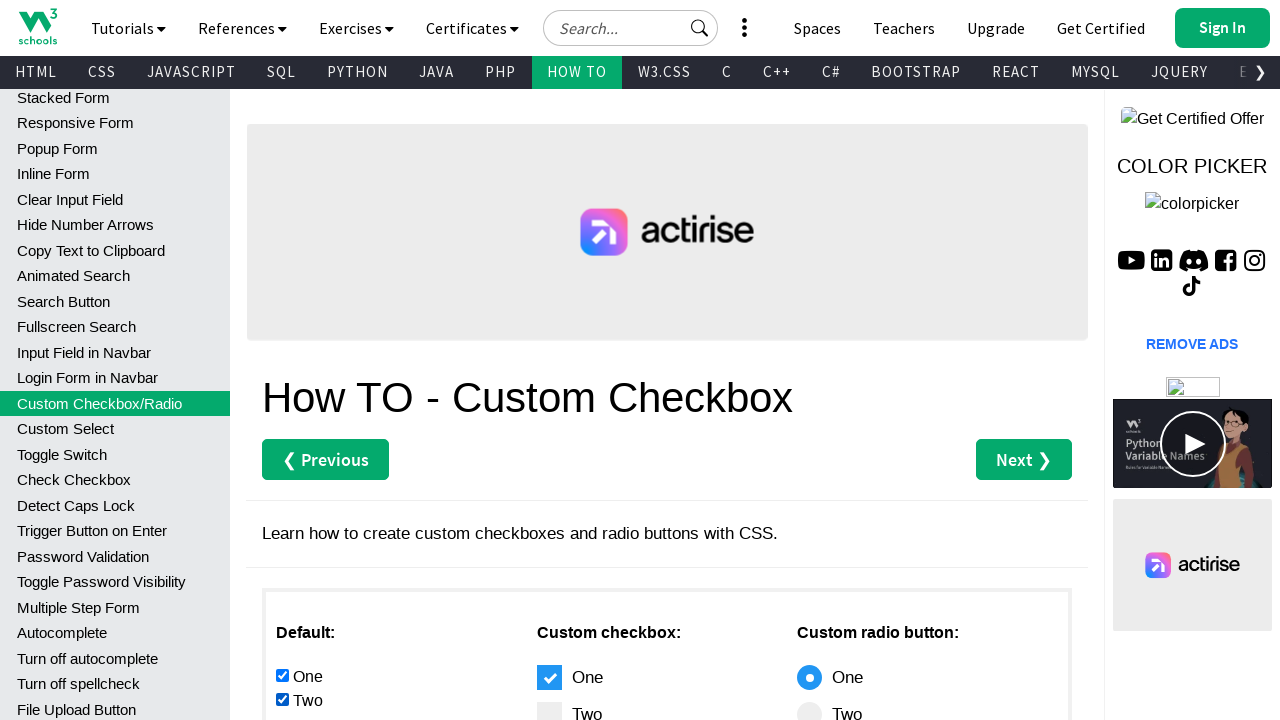

Unchecked the first checkbox at (282, 675) on #main div :nth-child(1) input[type="checkbox"] >> nth=0
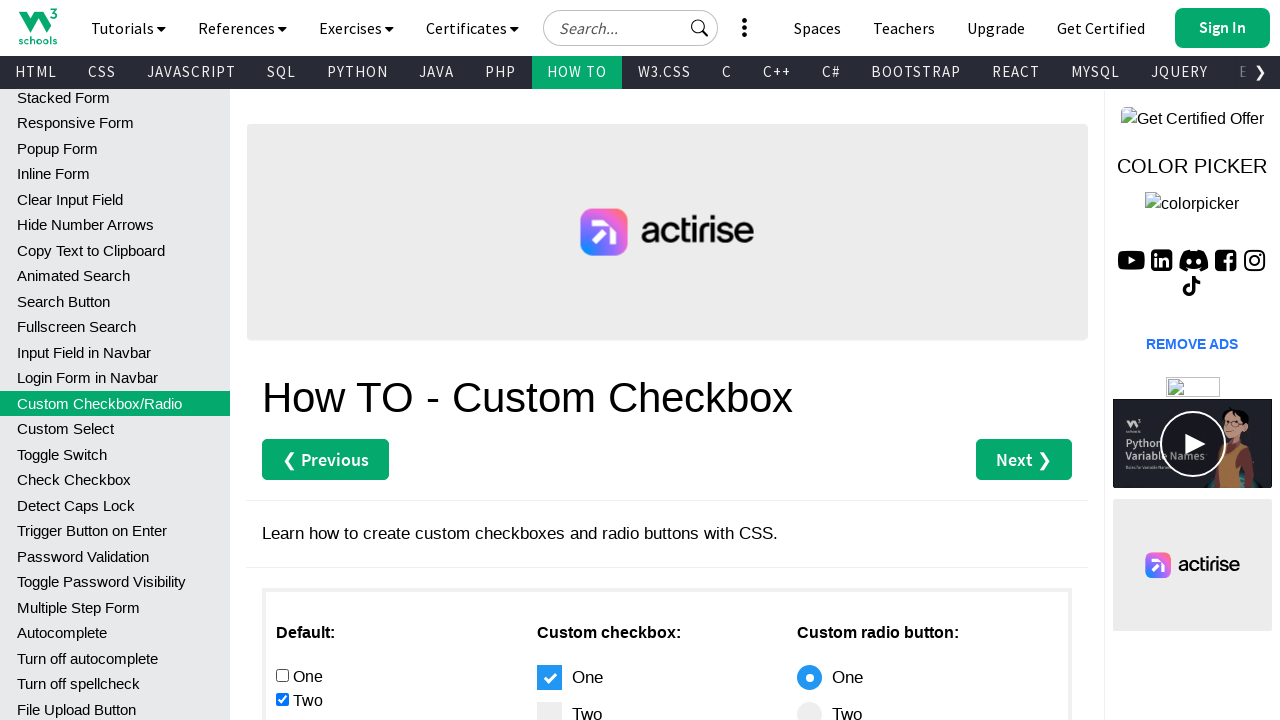

Located all radio buttons in main div
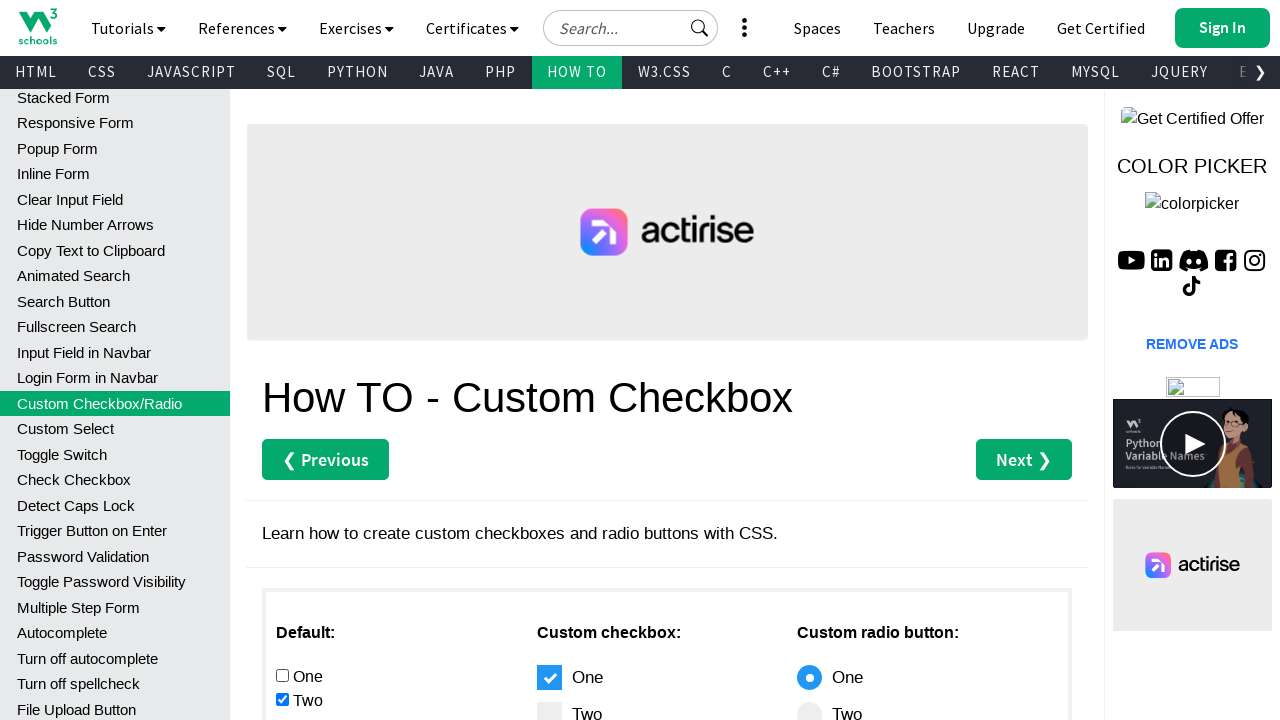

Selected the second radio button at (282, 360) on #main div :nth-child(1) input[type="radio"] >> nth=1
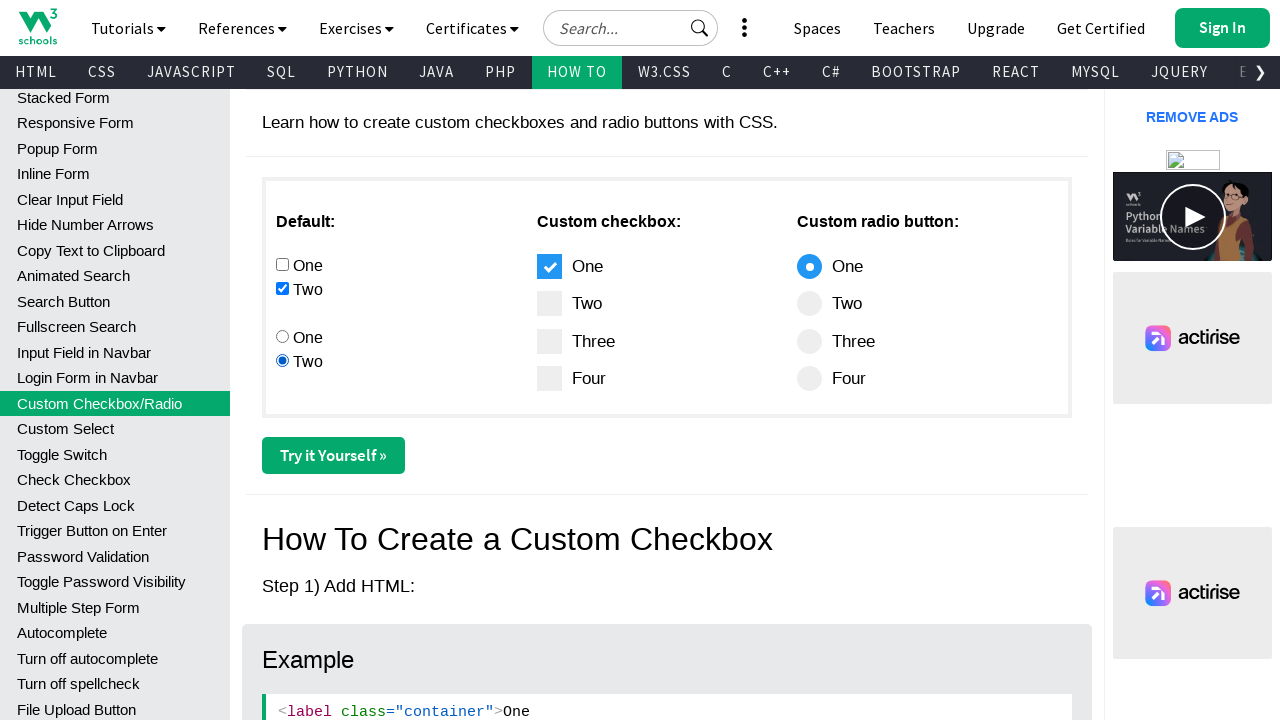

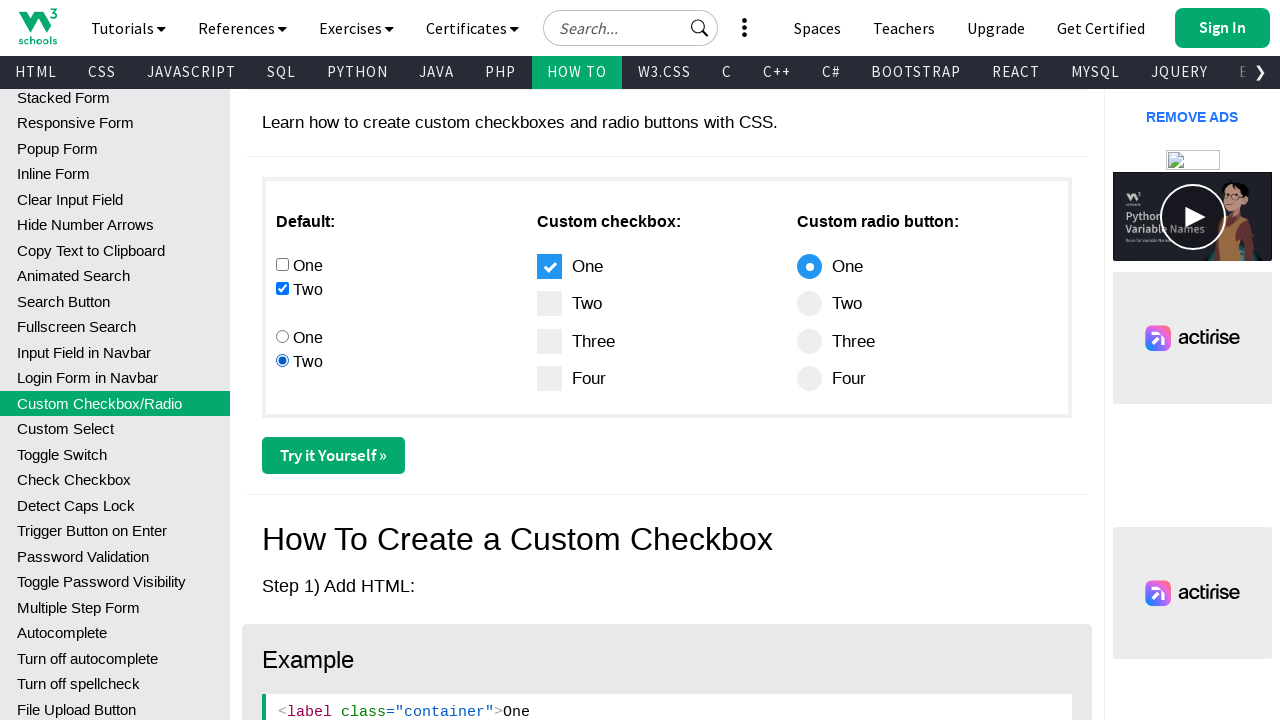